Tests multi-select dropdown functionality by clicking on the dropdown and selecting all visible checkbox options in the combo tree

Starting URL: https://www.jqueryscript.net/demo/Drop-Down-Combo-Tree/

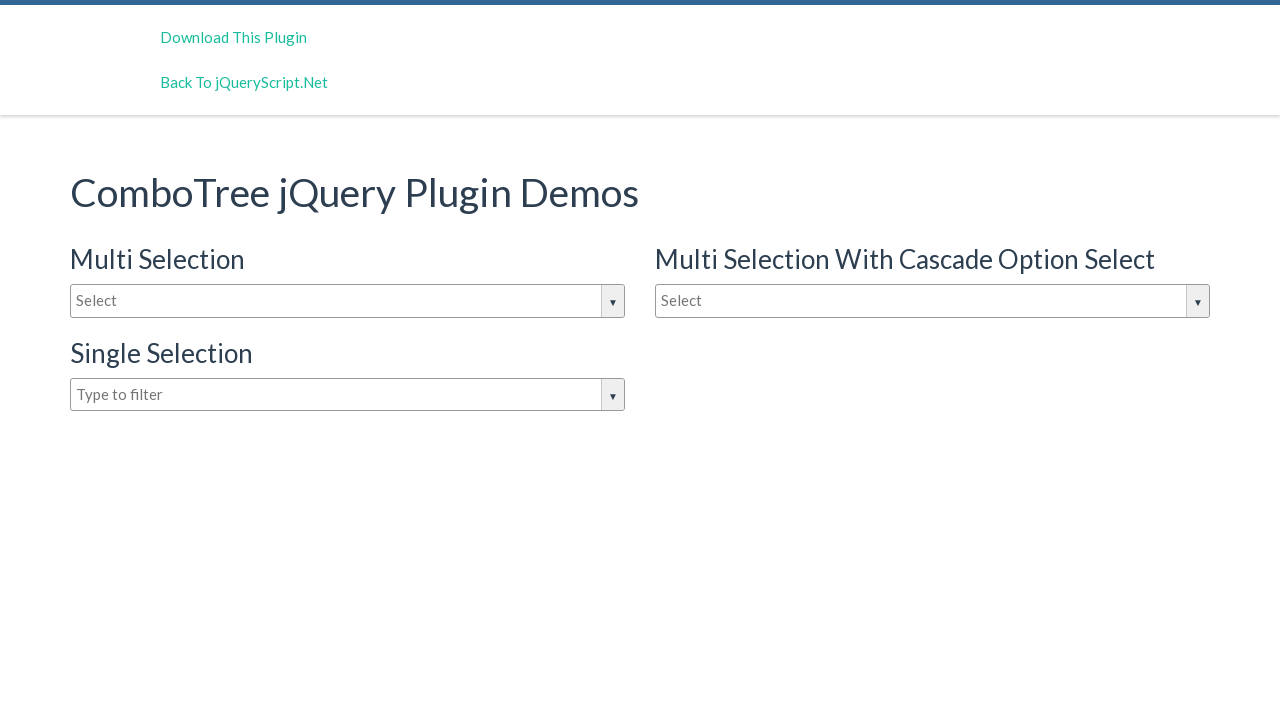

Clicked on multi-select dropdown to open it at (348, 301) on #justAnInputBox
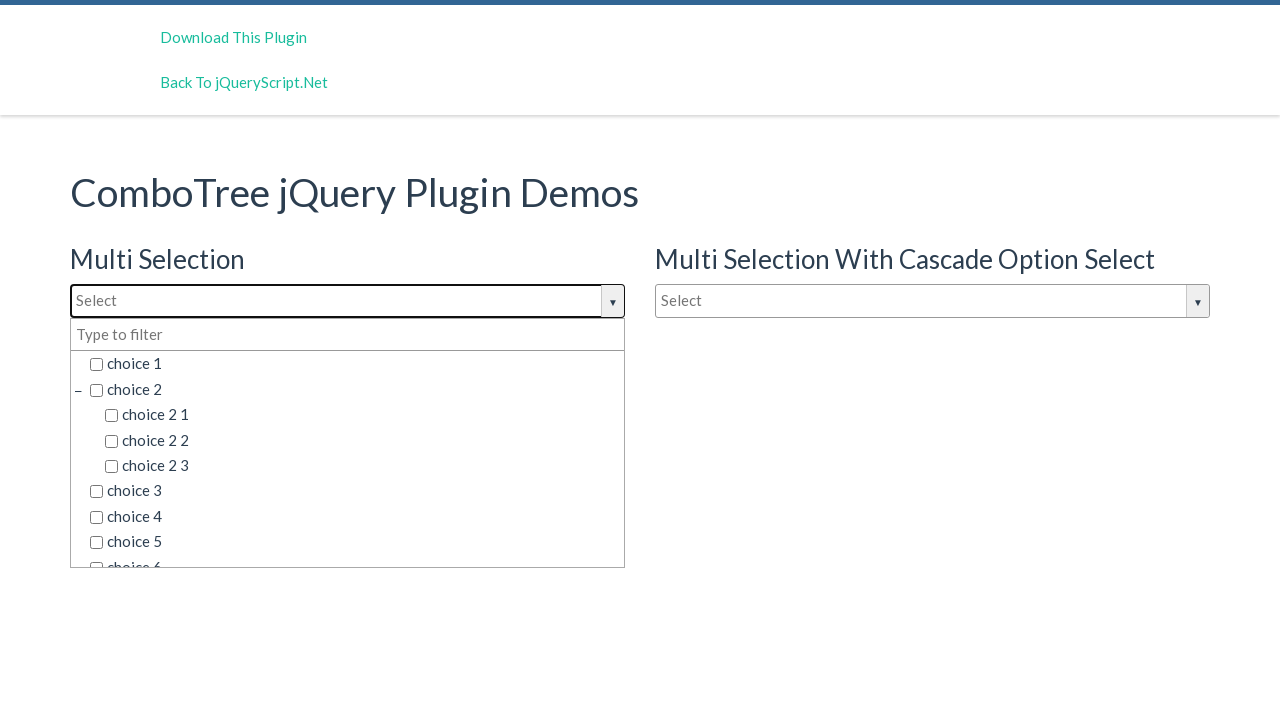

Located all checkbox items in the dropdown
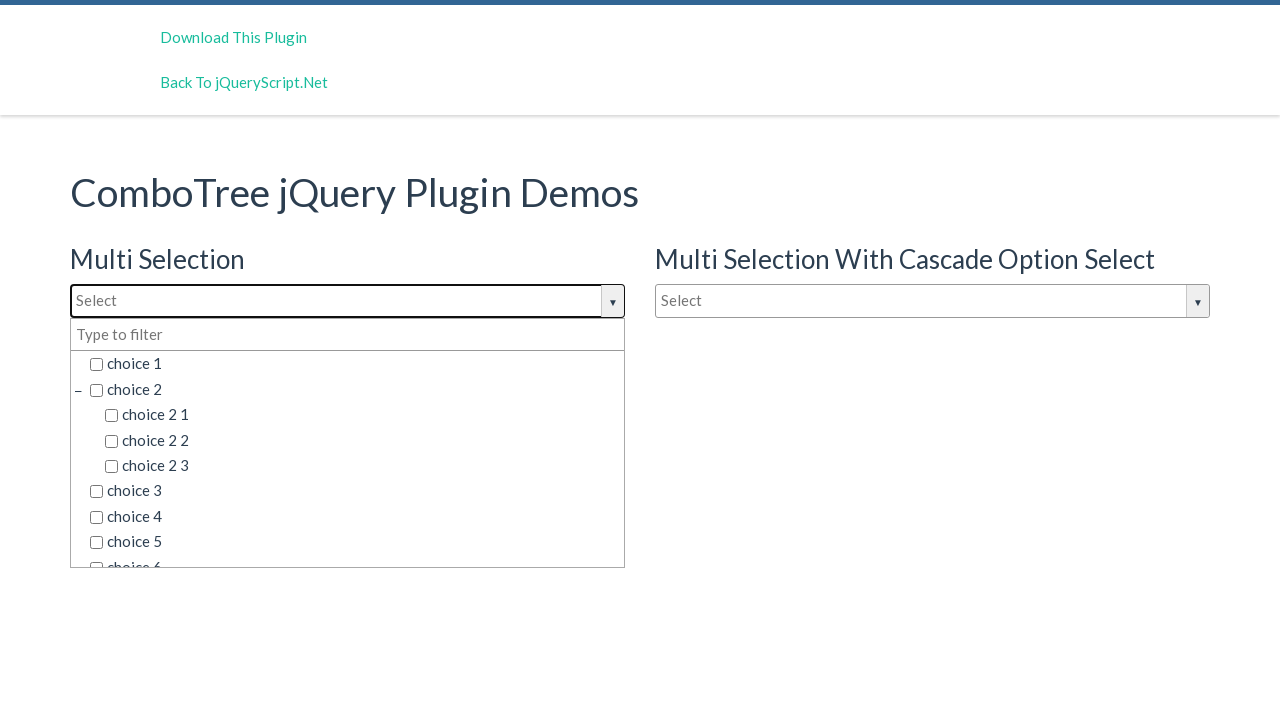

Clicked a visible and enabled checkbox option in the combo tree at (355, 364) on xpath=//span[@class='comboTreeItemTitle'] >> nth=0
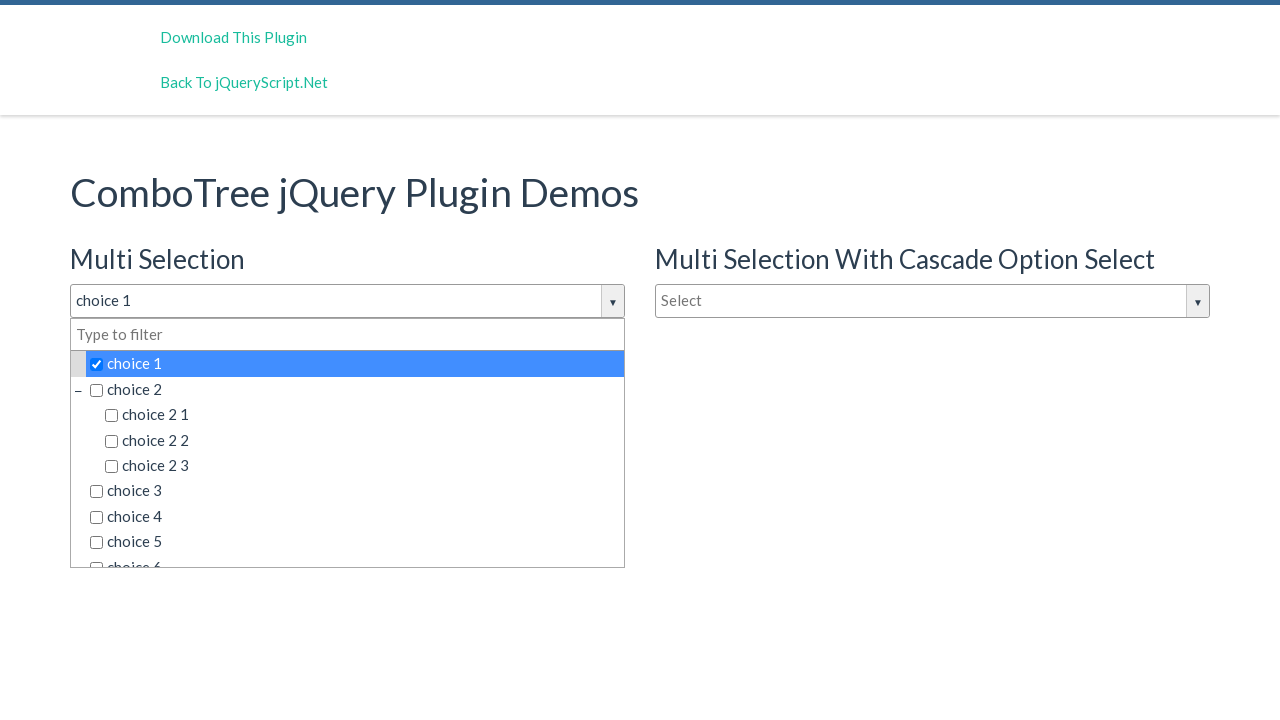

Clicked a visible and enabled checkbox option in the combo tree at (362, 415) on xpath=//span[@class='comboTreeItemTitle'] >> nth=1
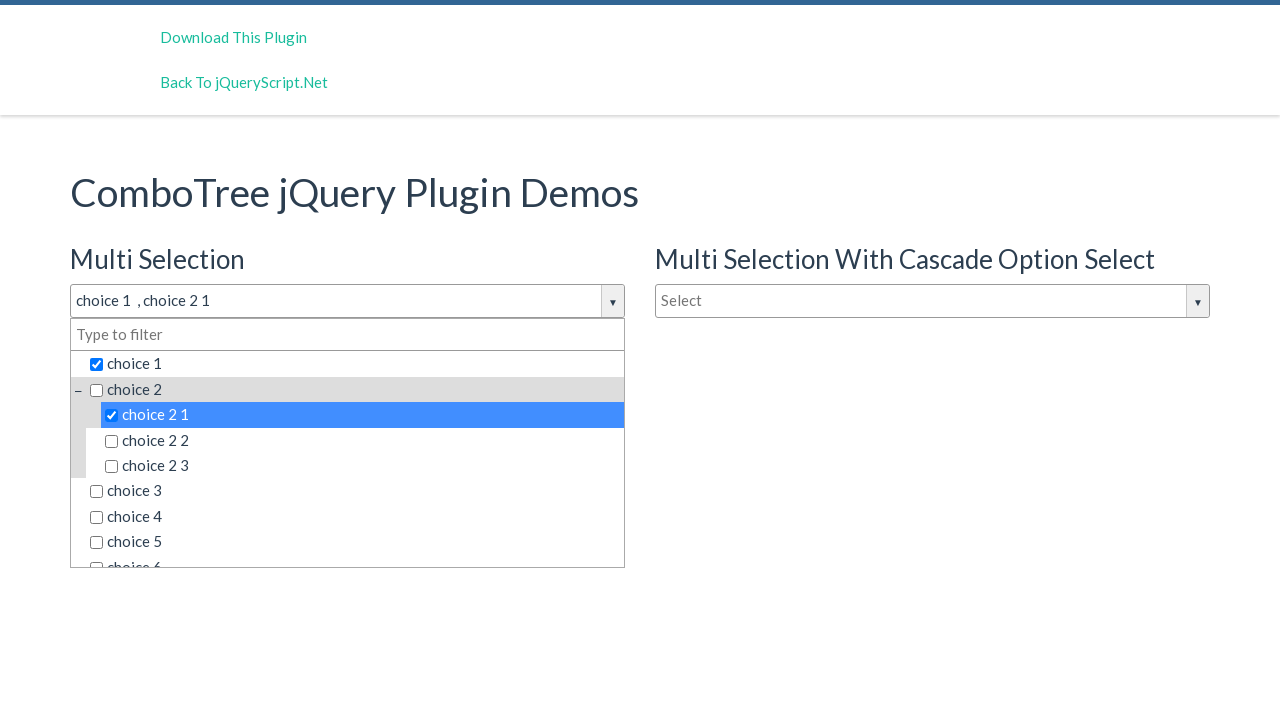

Clicked a visible and enabled checkbox option in the combo tree at (362, 440) on xpath=//span[@class='comboTreeItemTitle'] >> nth=2
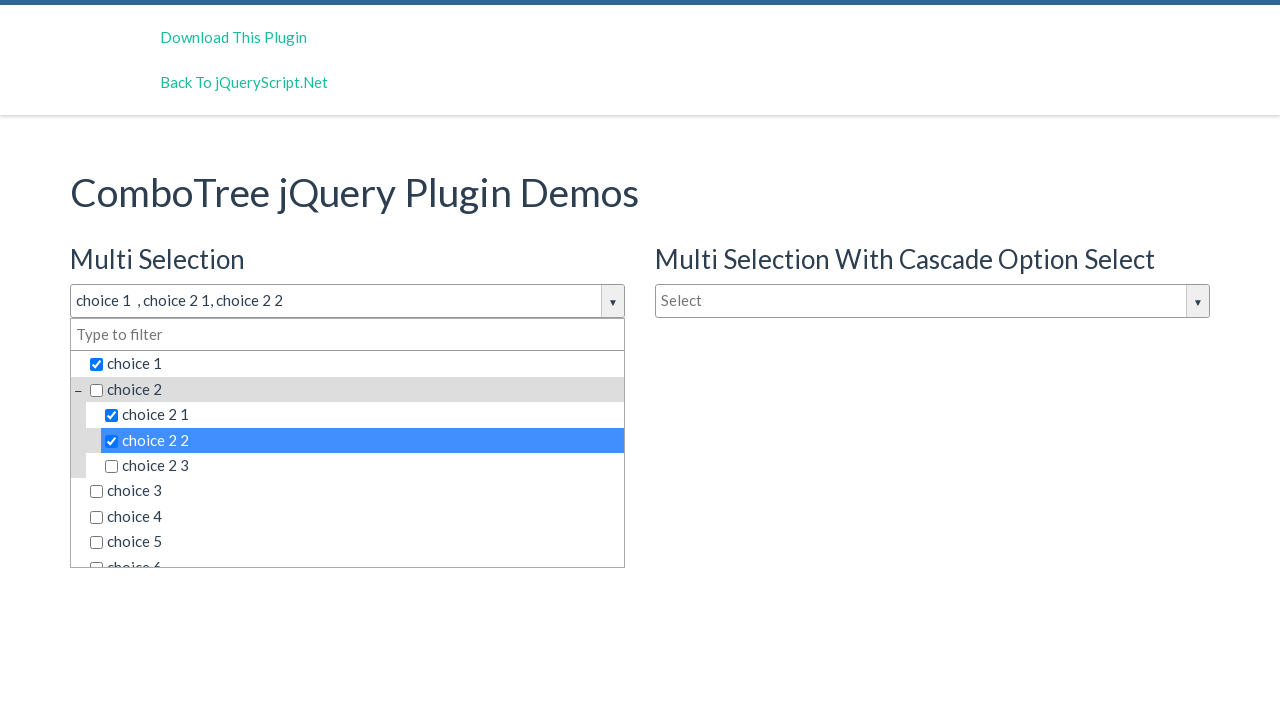

Clicked a visible and enabled checkbox option in the combo tree at (362, 466) on xpath=//span[@class='comboTreeItemTitle'] >> nth=3
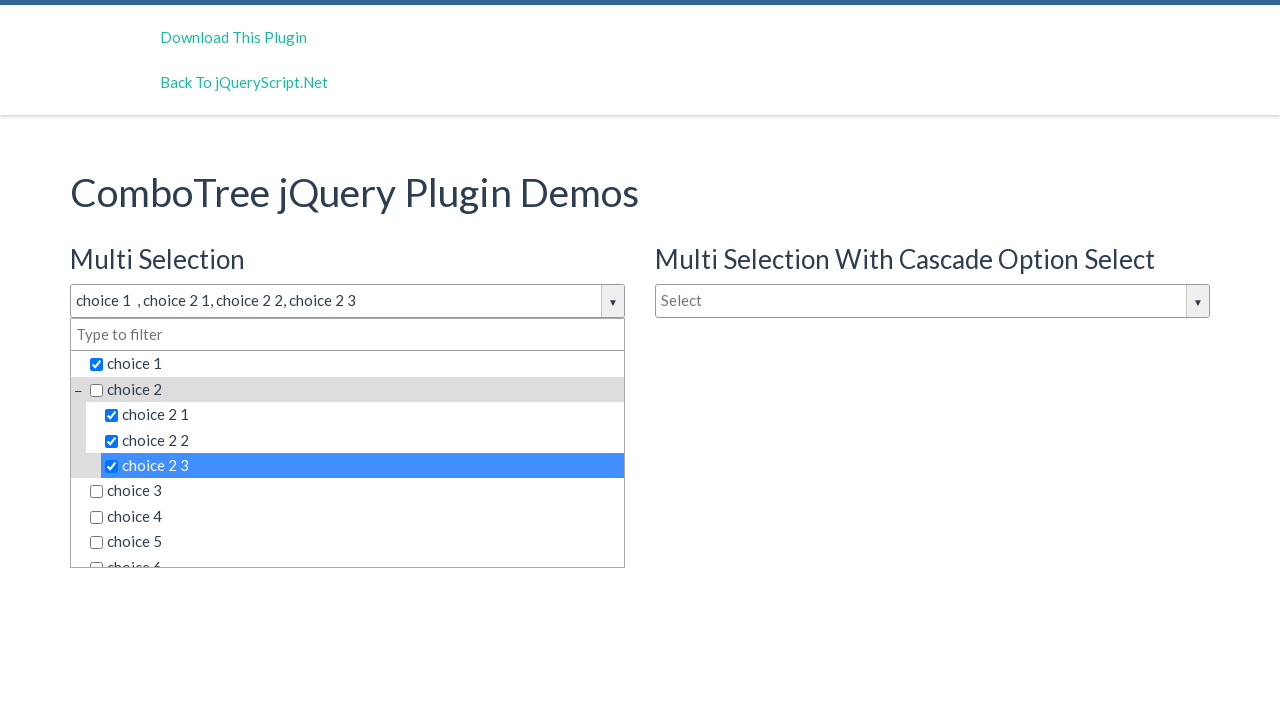

Clicked a visible and enabled checkbox option in the combo tree at (355, 491) on xpath=//span[@class='comboTreeItemTitle'] >> nth=4
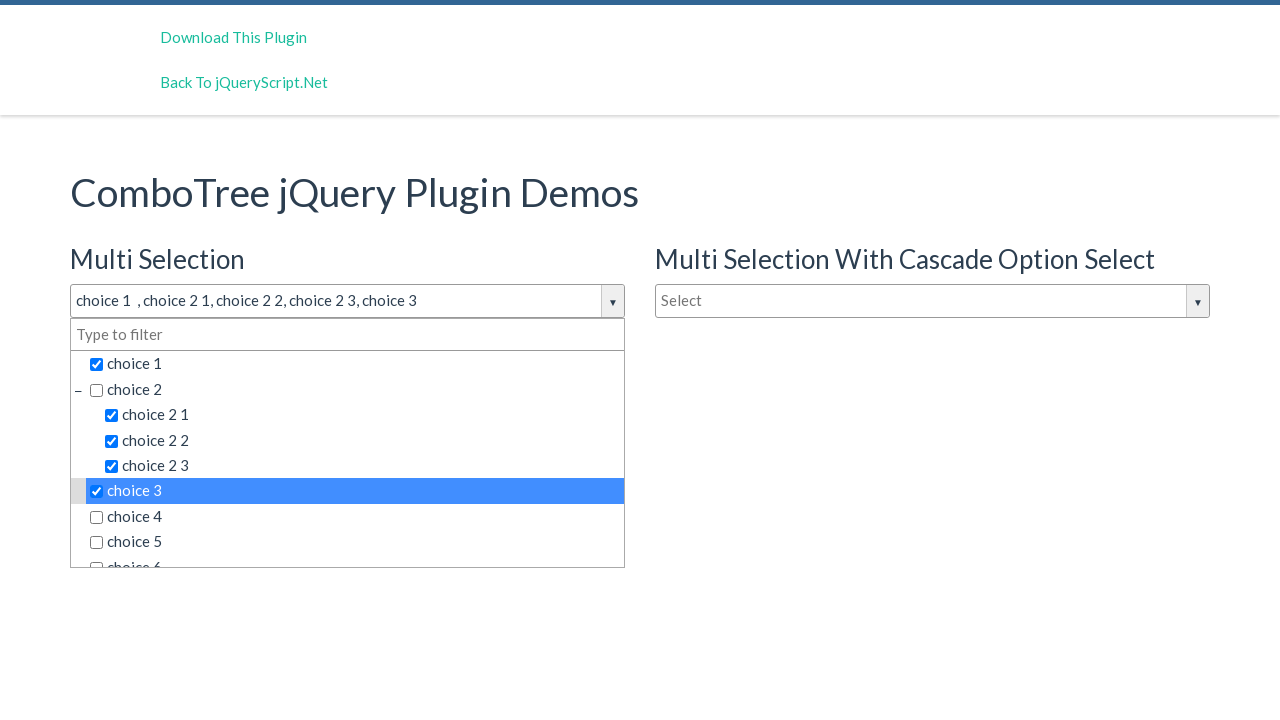

Clicked a visible and enabled checkbox option in the combo tree at (355, 517) on xpath=//span[@class='comboTreeItemTitle'] >> nth=5
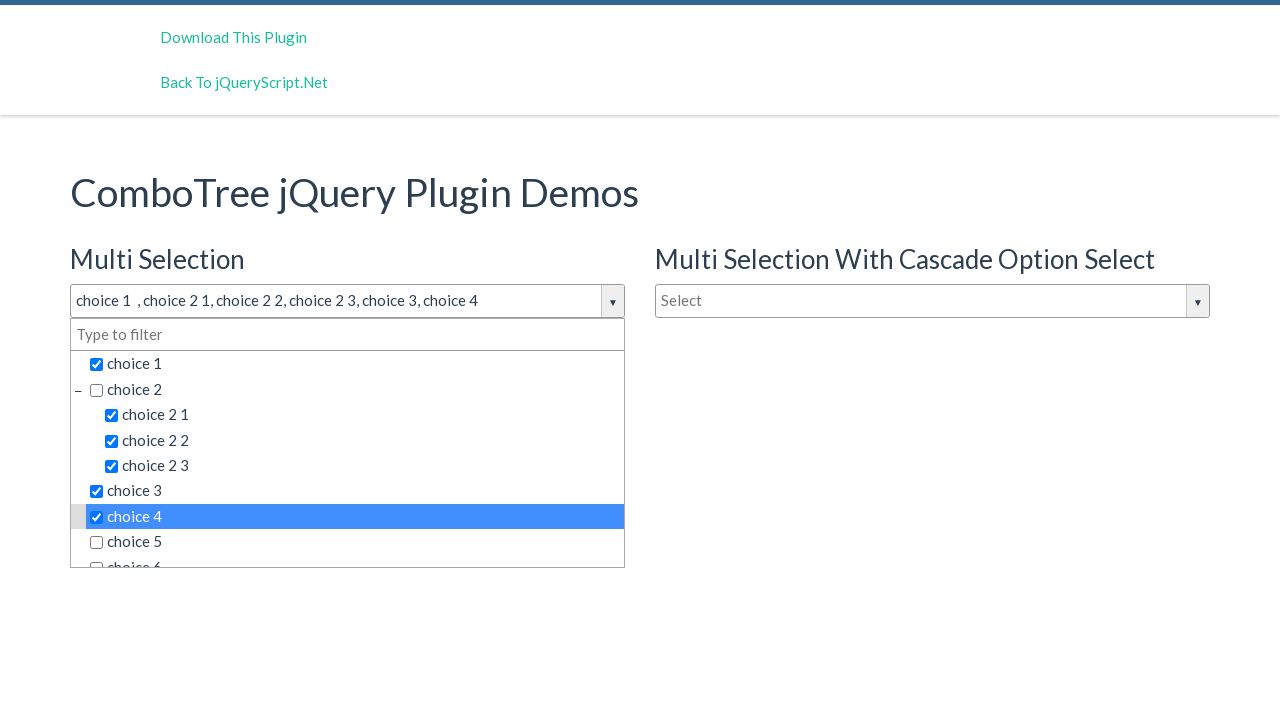

Clicked a visible and enabled checkbox option in the combo tree at (355, 542) on xpath=//span[@class='comboTreeItemTitle'] >> nth=6
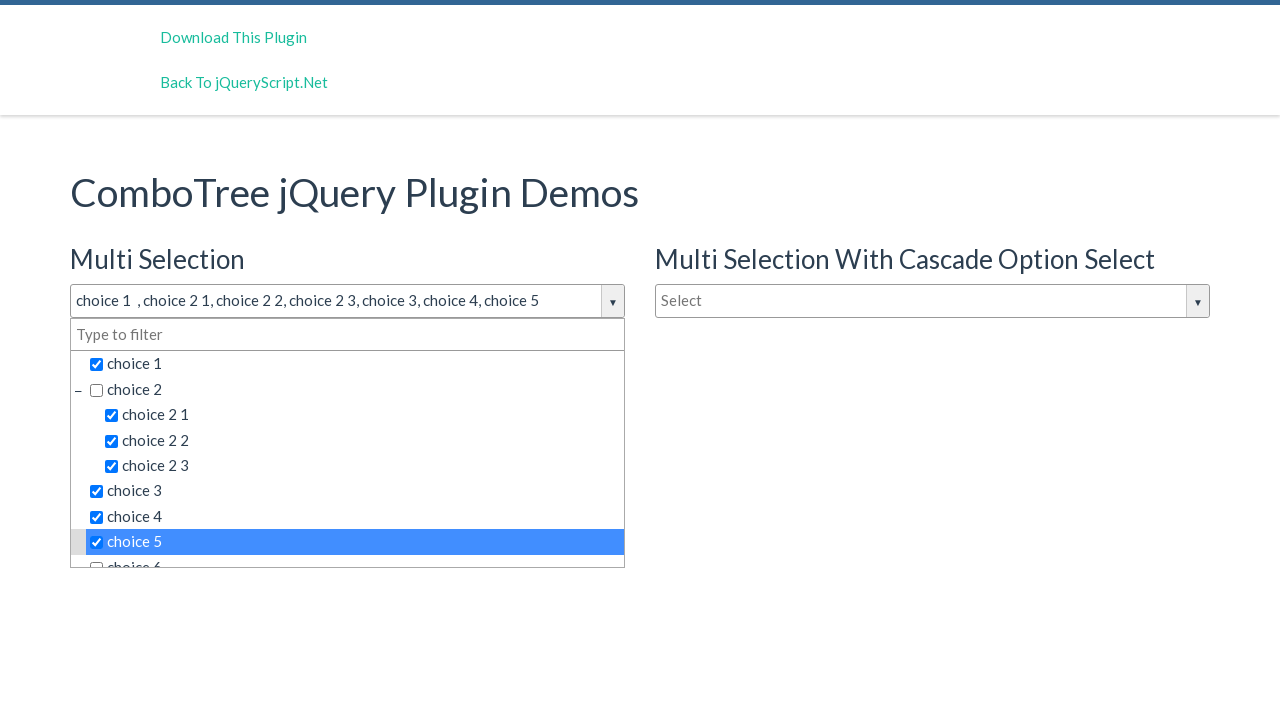

Clicked a visible and enabled checkbox option in the combo tree at (355, 554) on xpath=//span[@class='comboTreeItemTitle'] >> nth=7
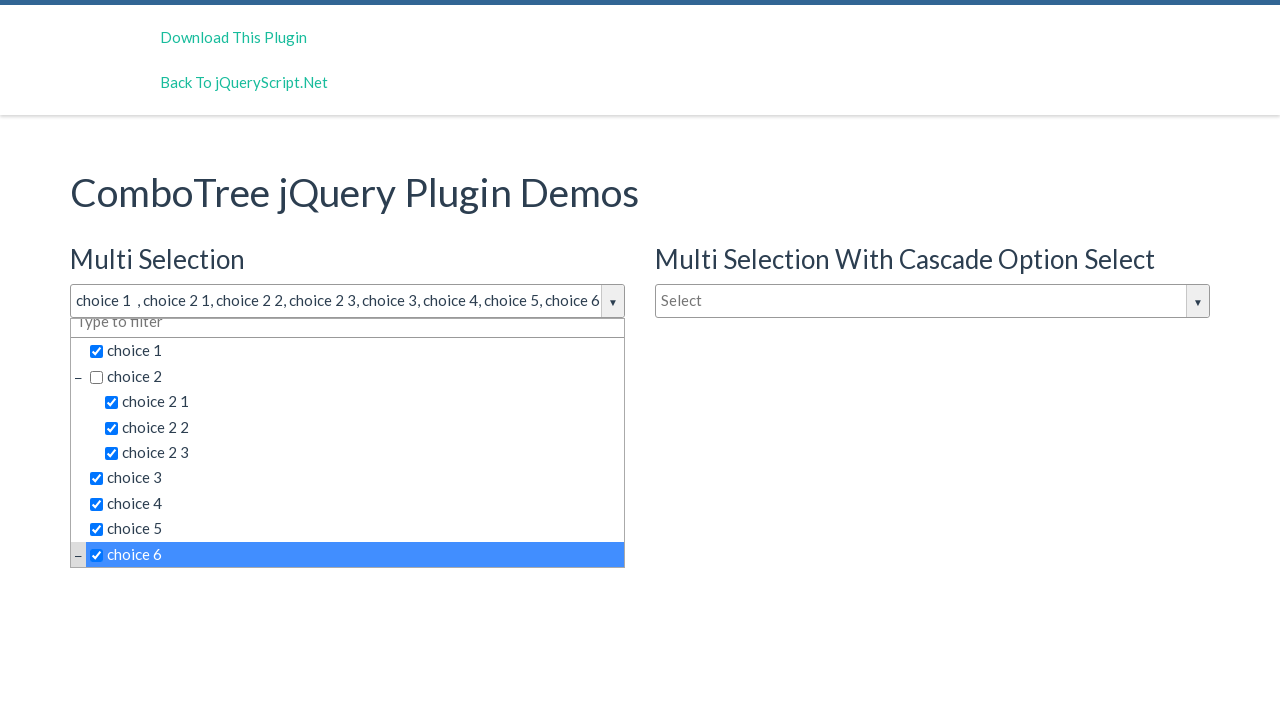

Clicked a visible and enabled checkbox option in the combo tree at (362, 443) on xpath=//span[@class='comboTreeItemTitle'] >> nth=8
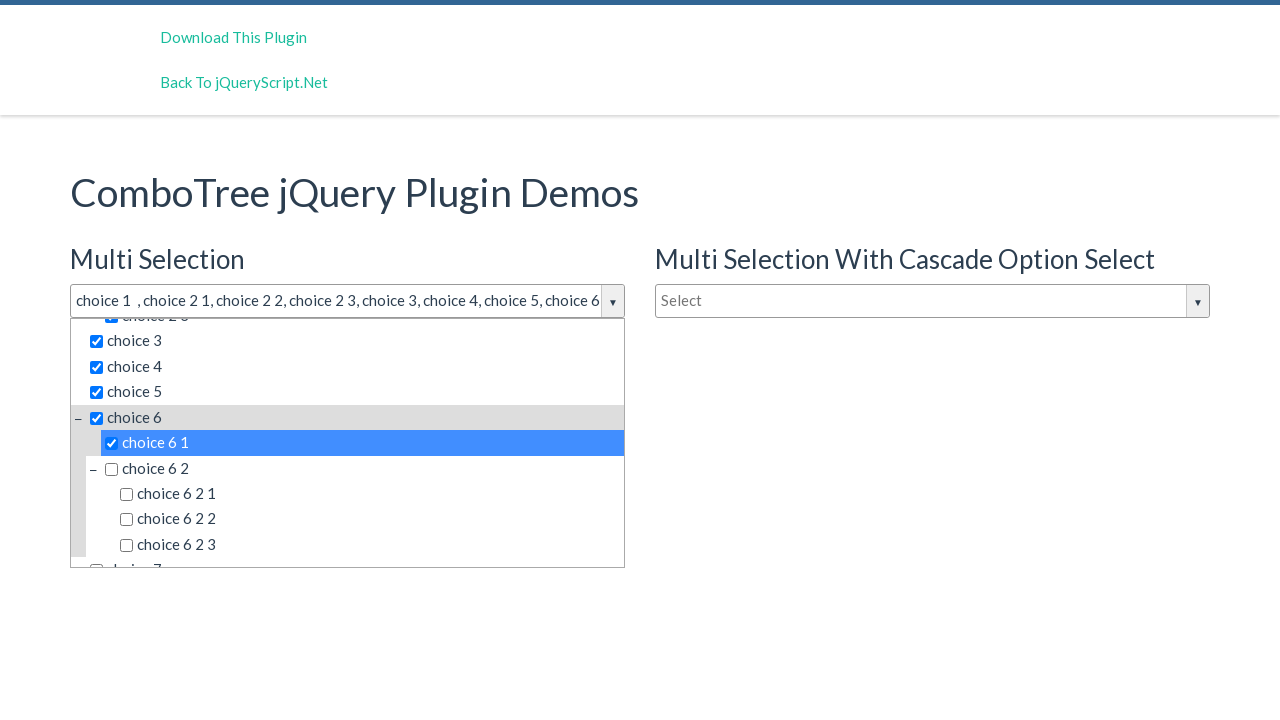

Clicked a visible and enabled checkbox option in the combo tree at (362, 468) on xpath=//span[@class='comboTreeItemTitle'] >> nth=9
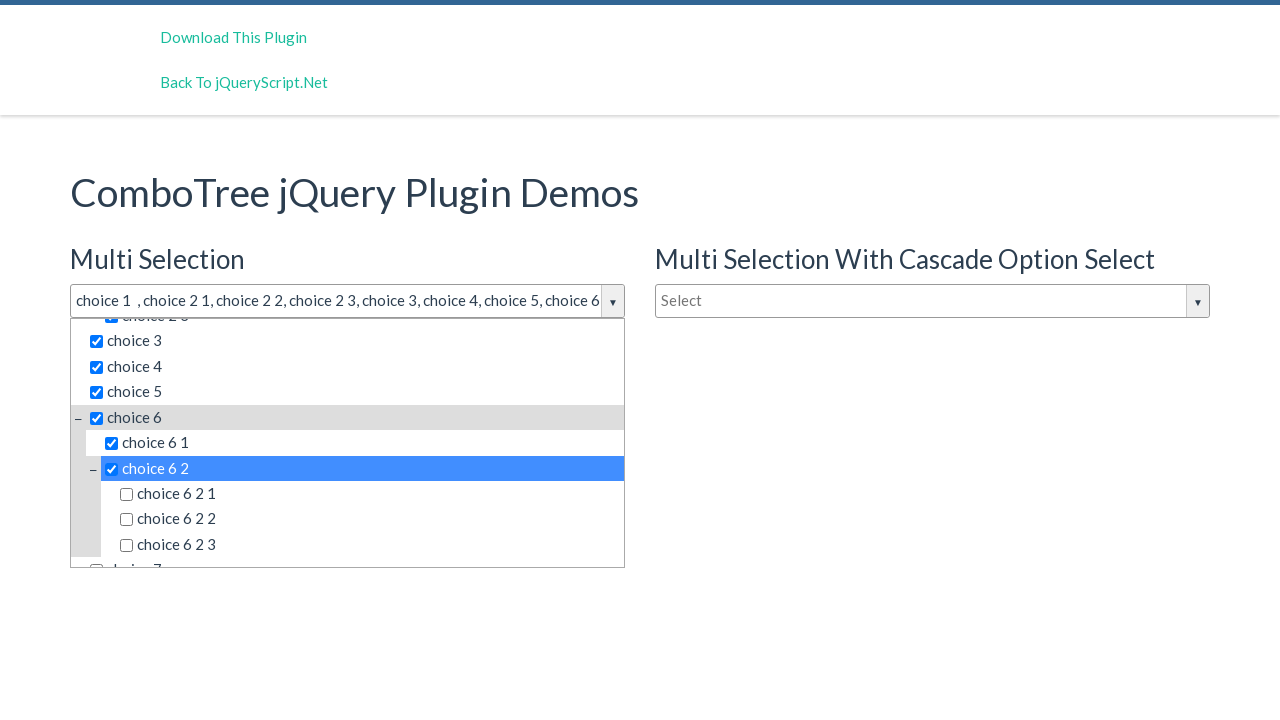

Clicked a visible and enabled checkbox option in the combo tree at (370, 494) on xpath=//span[@class='comboTreeItemTitle'] >> nth=10
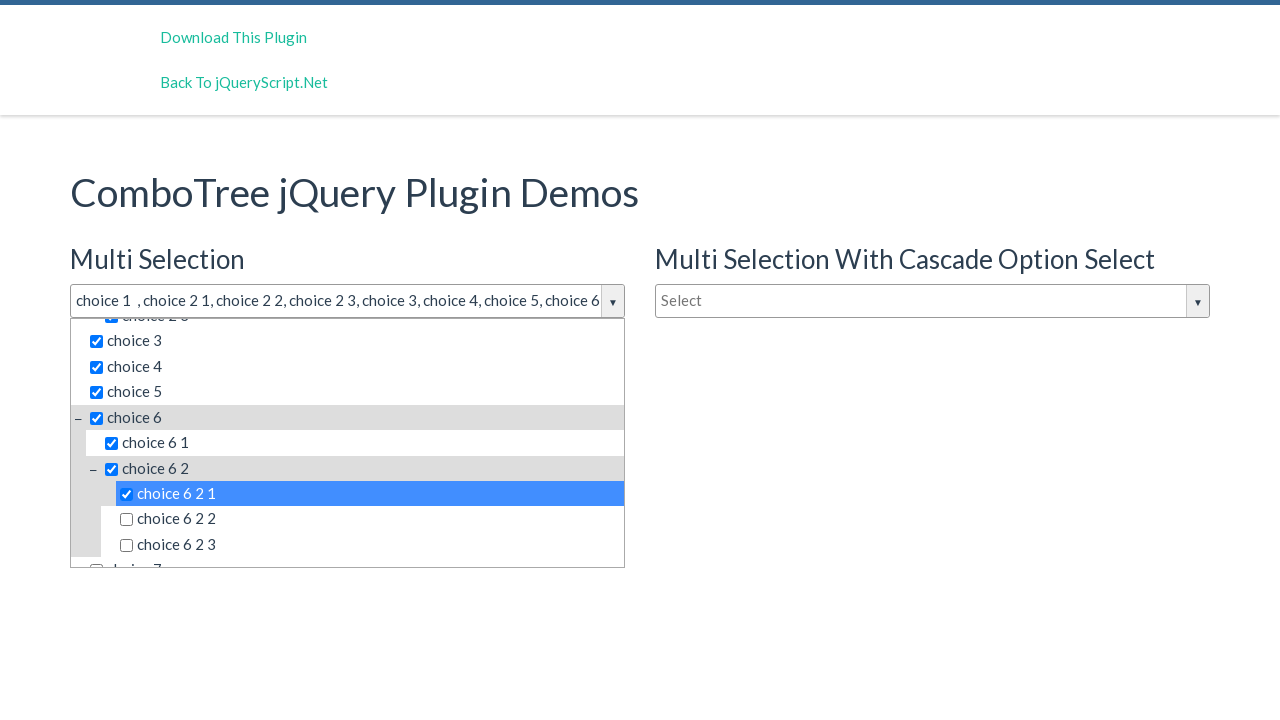

Clicked a visible and enabled checkbox option in the combo tree at (370, 519) on xpath=//span[@class='comboTreeItemTitle'] >> nth=11
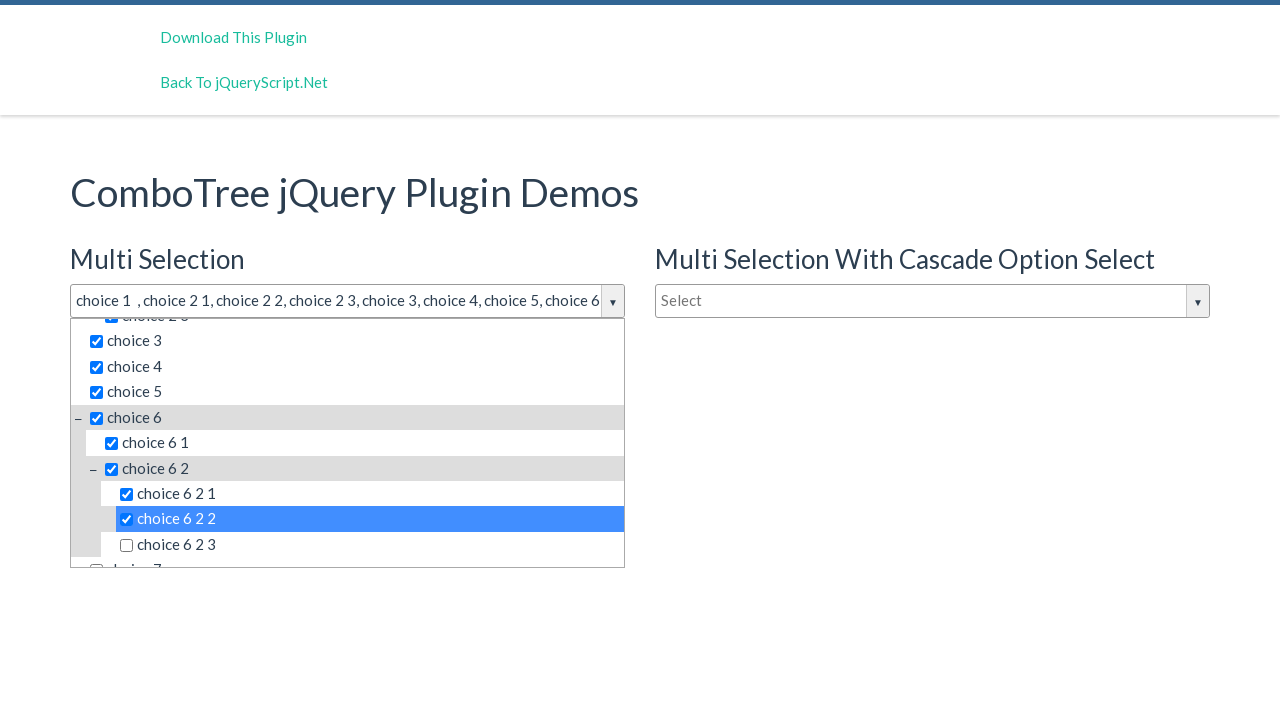

Clicked a visible and enabled checkbox option in the combo tree at (370, 545) on xpath=//span[@class='comboTreeItemTitle'] >> nth=12
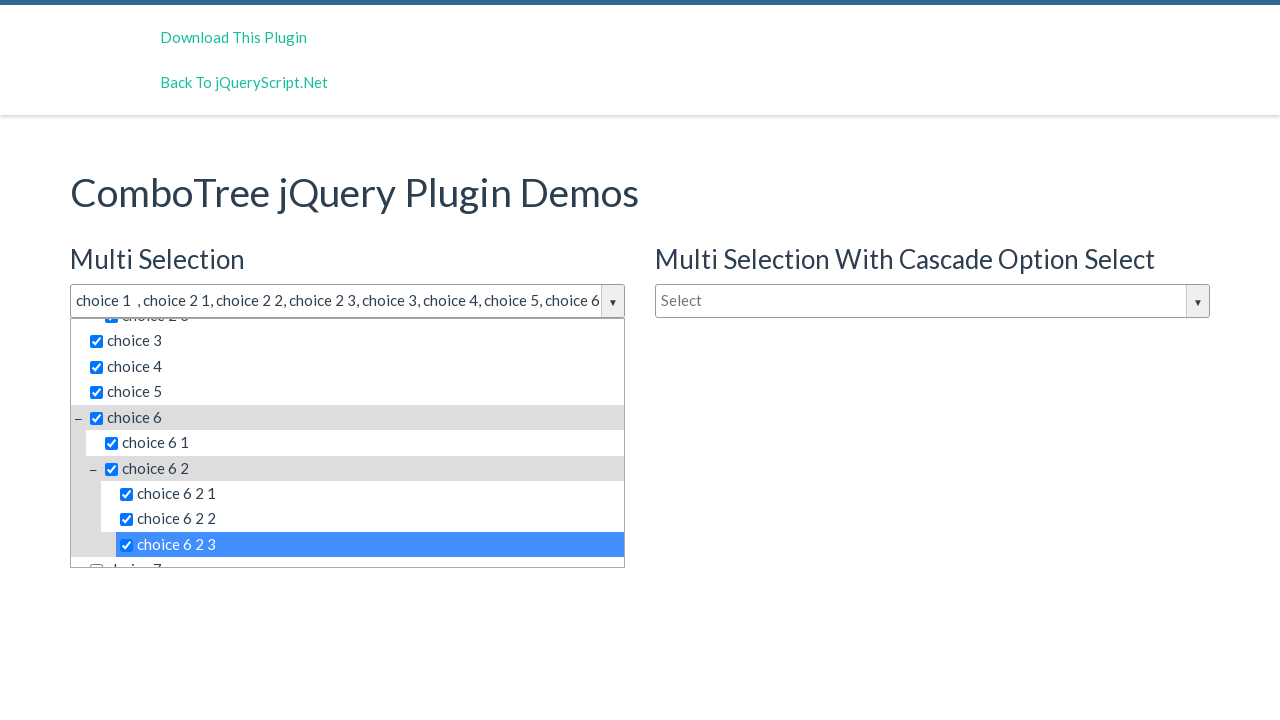

Clicked a visible and enabled checkbox option in the combo tree at (355, 554) on xpath=//span[@class='comboTreeItemTitle'] >> nth=13
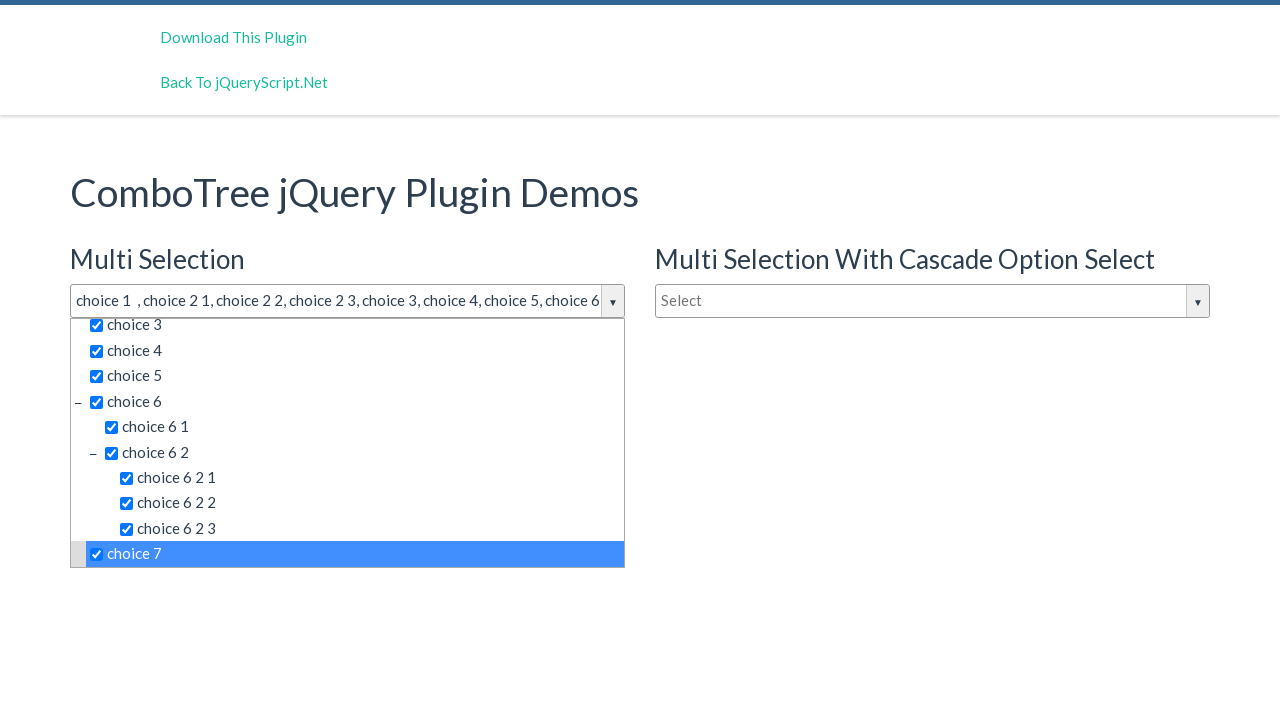

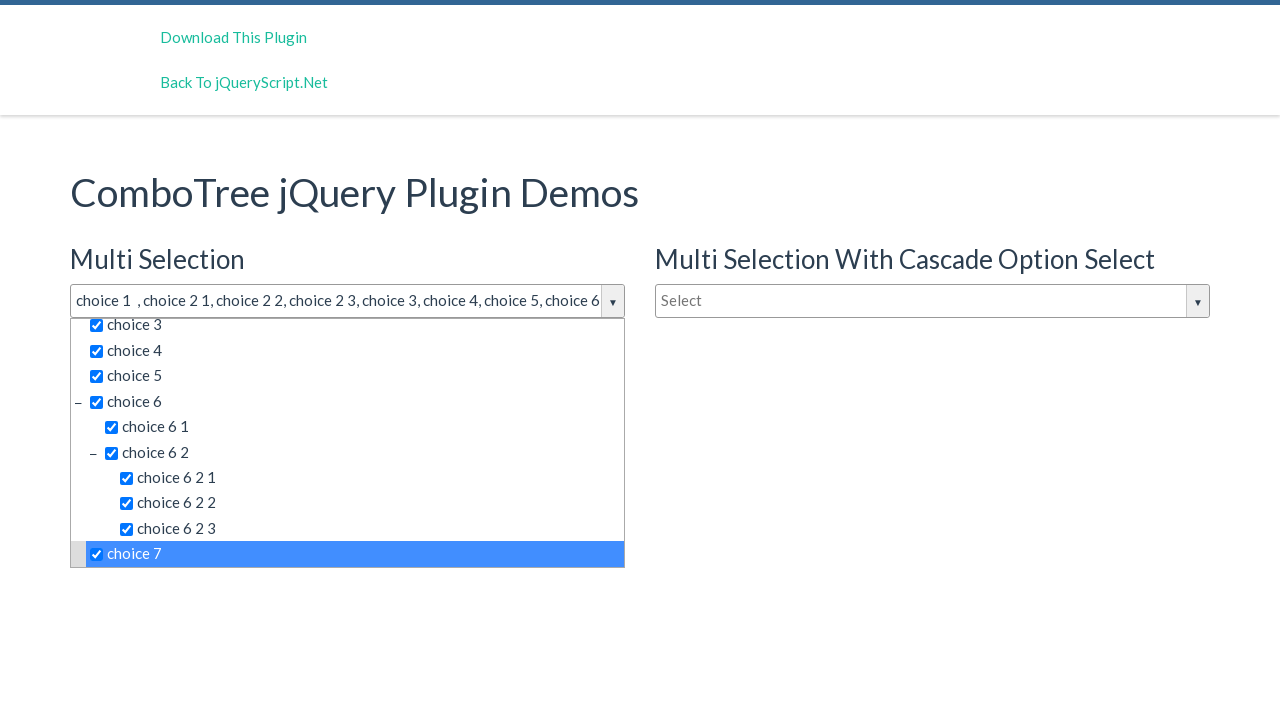